Tests JavaScript alert handling on W3Schools by switching to an iframe, clicking a "Try it" button to trigger an alert, and dismissing the alert dialog.

Starting URL: https://www.w3schools.com/js/tryit.asp?filename=tryjs_alert

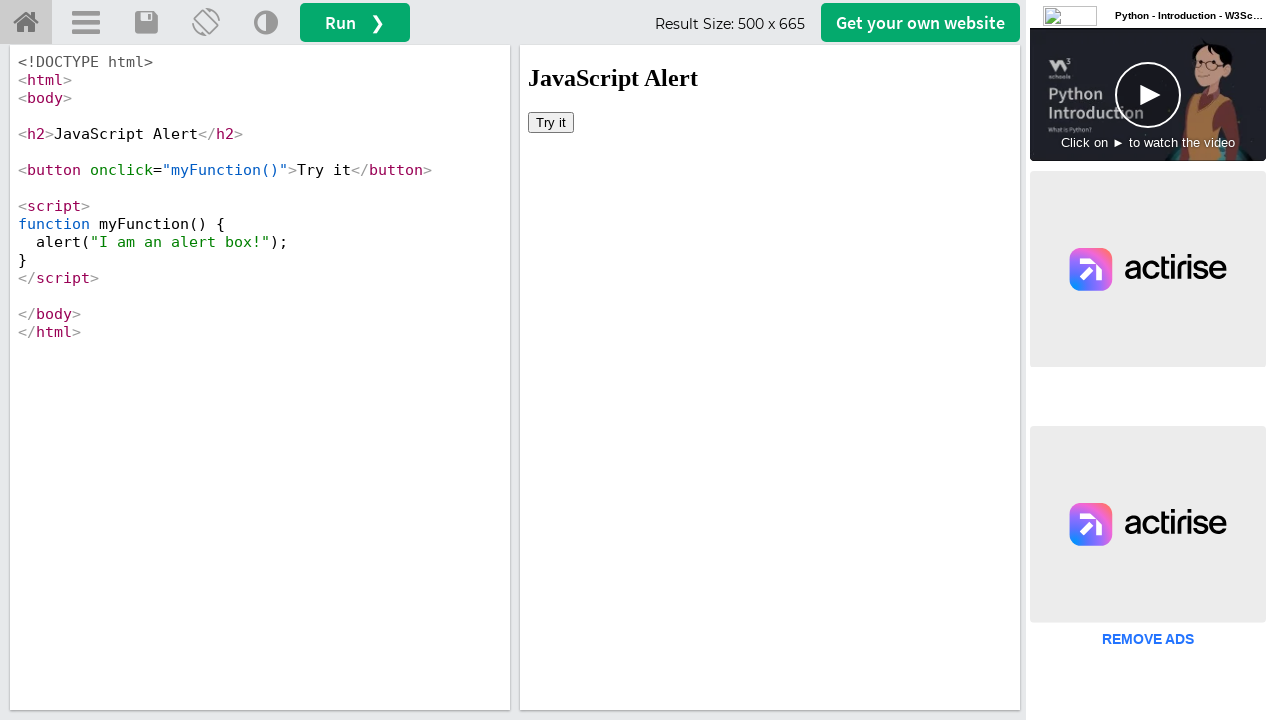

Located iframe with ID 'iframeResult' containing the demo
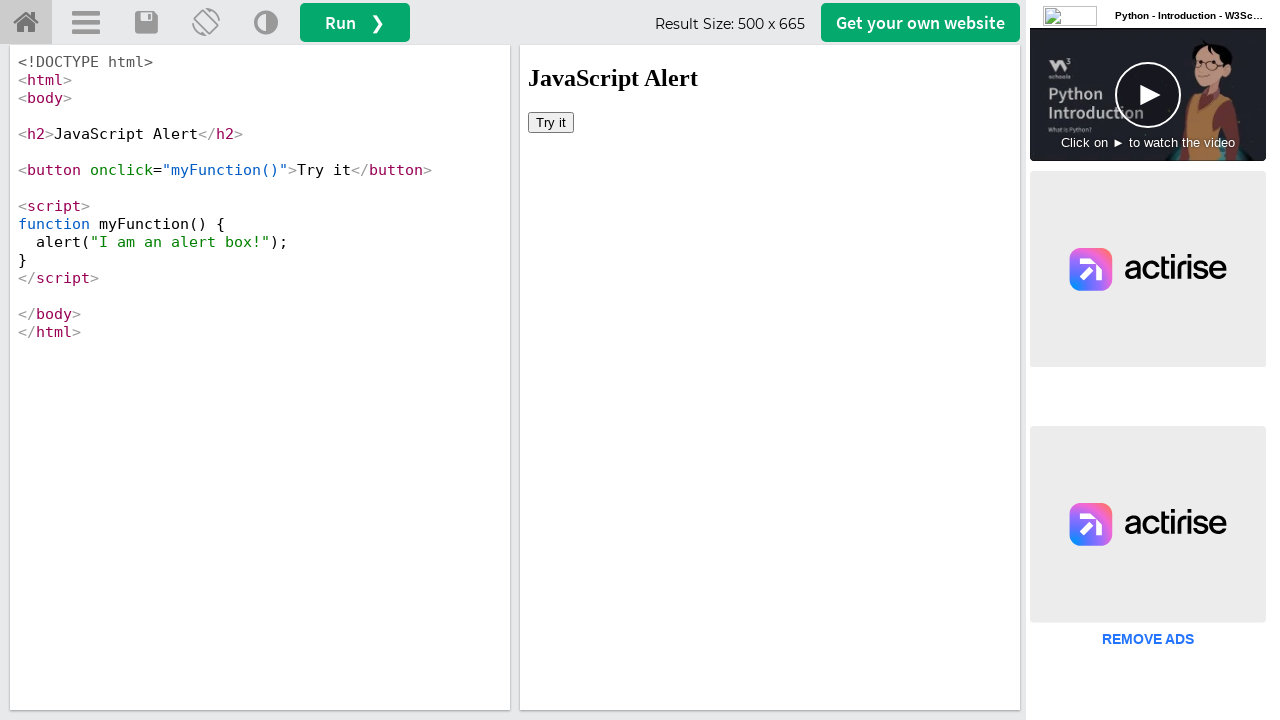

Clicked 'Try it' button to trigger JavaScript alert at (551, 122) on #iframeResult >> internal:control=enter-frame >> xpath=//button[text()='Try it']
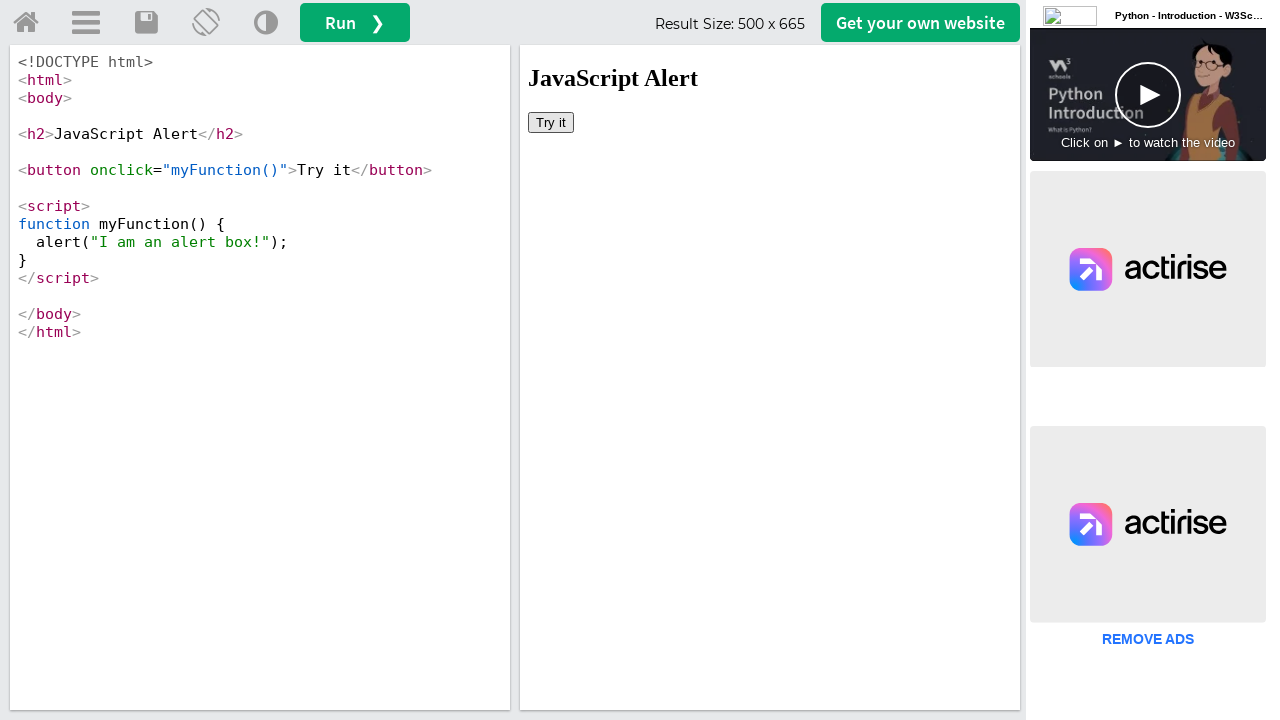

Set up dialog handler to automatically dismiss alerts
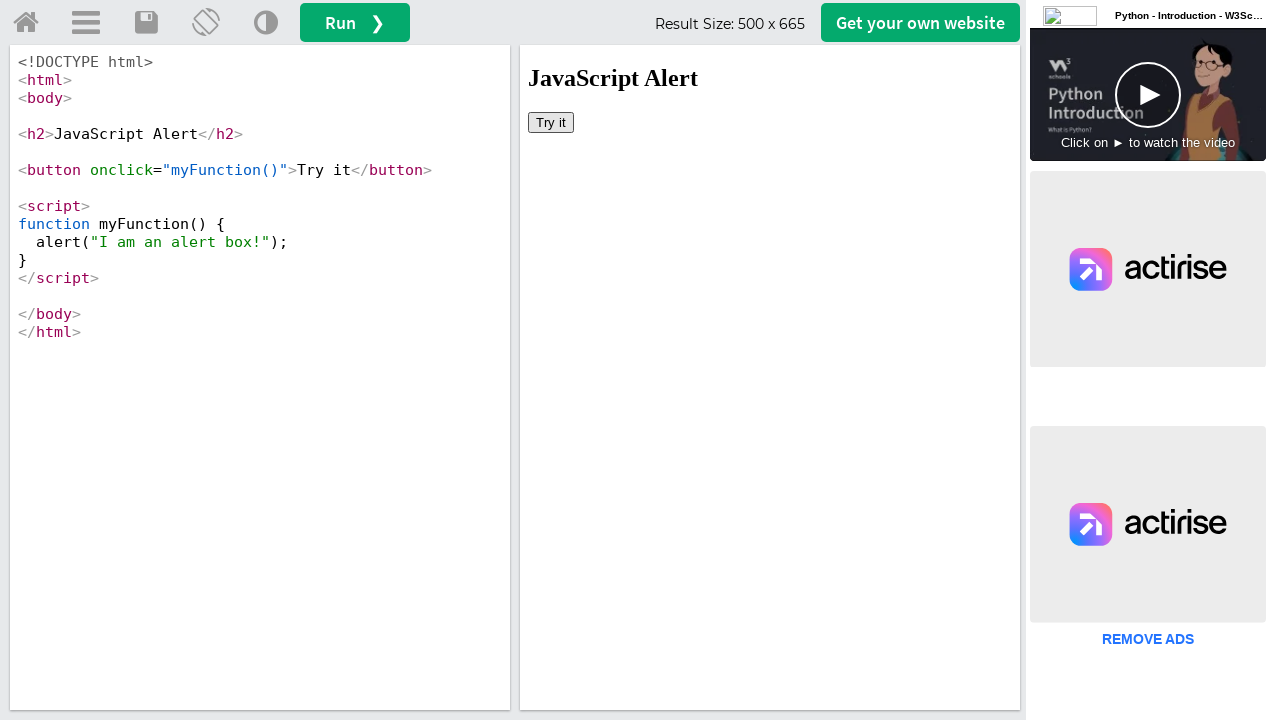

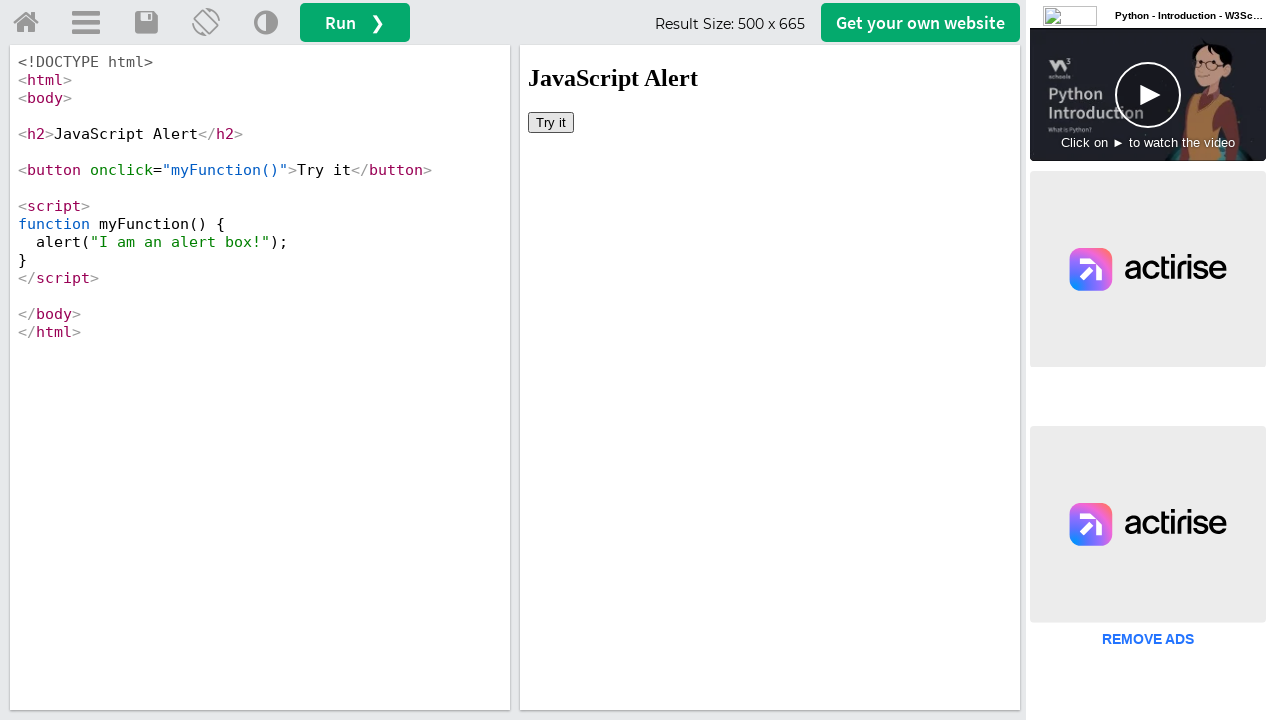